Tests a simple form submission by filling in first name, last name, email, contact number, and message fields, then submitting the form

Starting URL: https://v1.training-support.net/selenium/simple-form

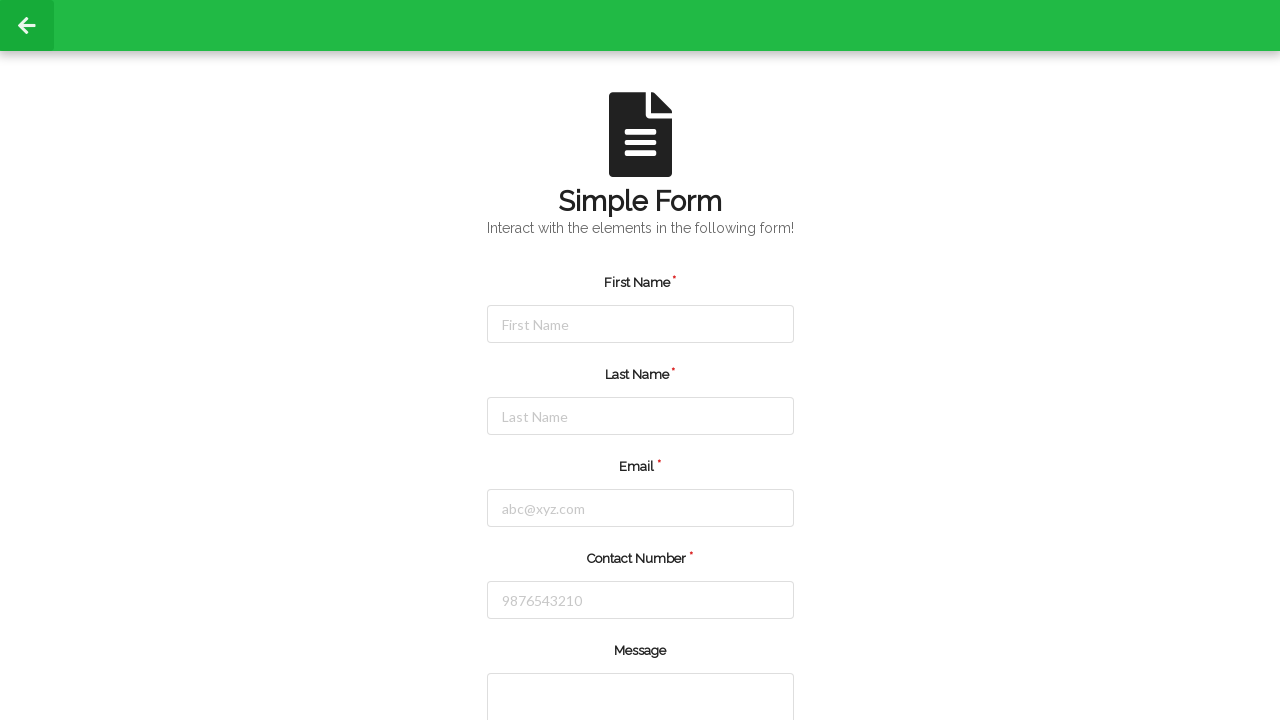

Filled first name field with 'Shaik' on #firstName
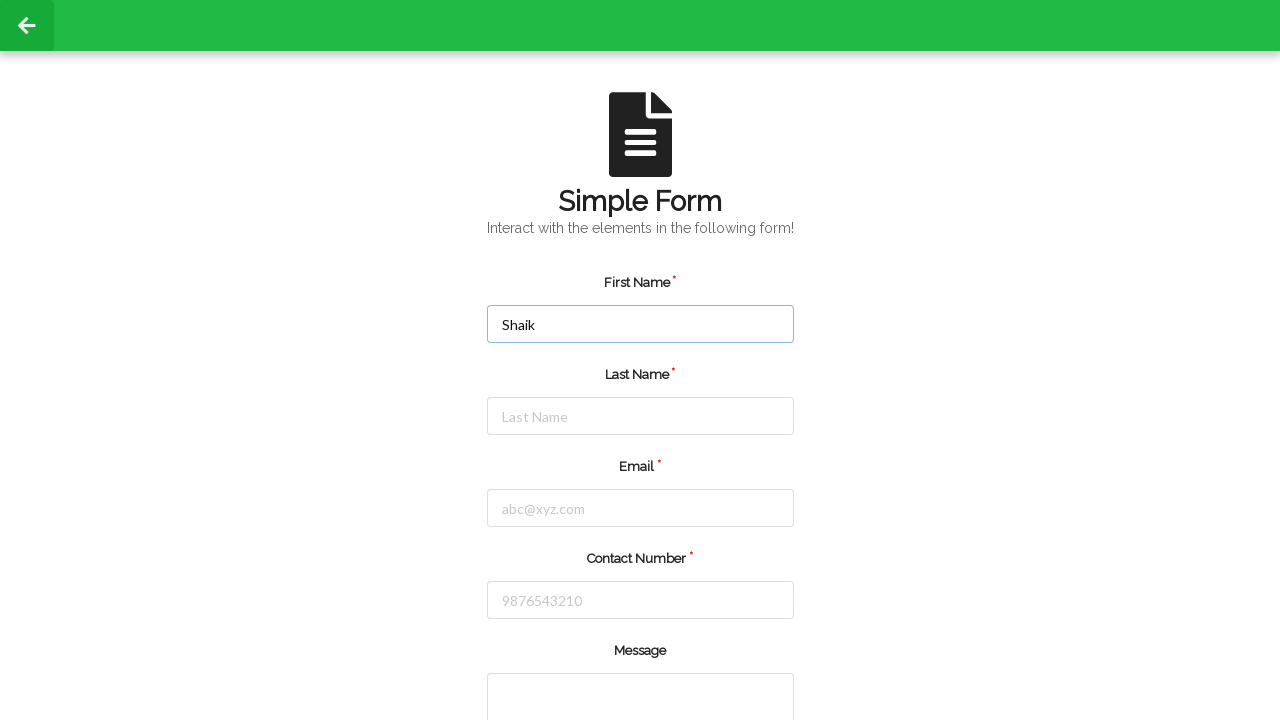

Filled last name field with 'Rahamathulla' on #lastName
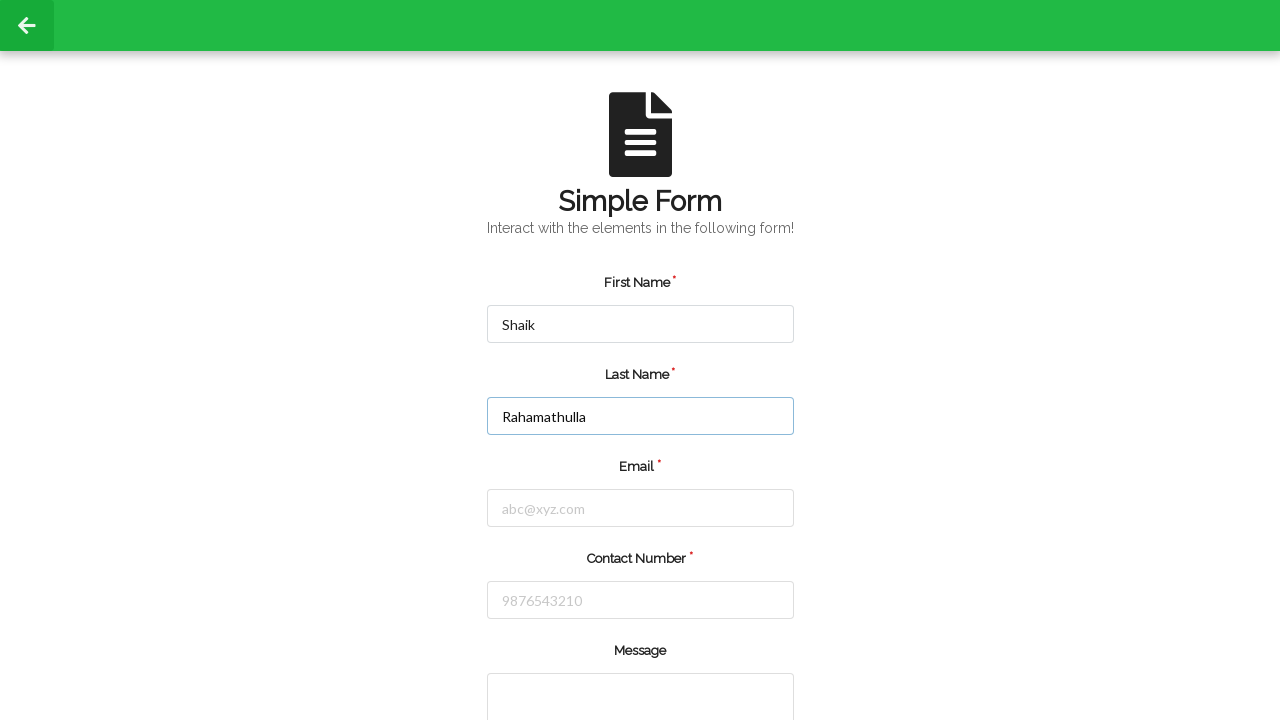

Filled email field with 'rahama123@gmail.com' on #email
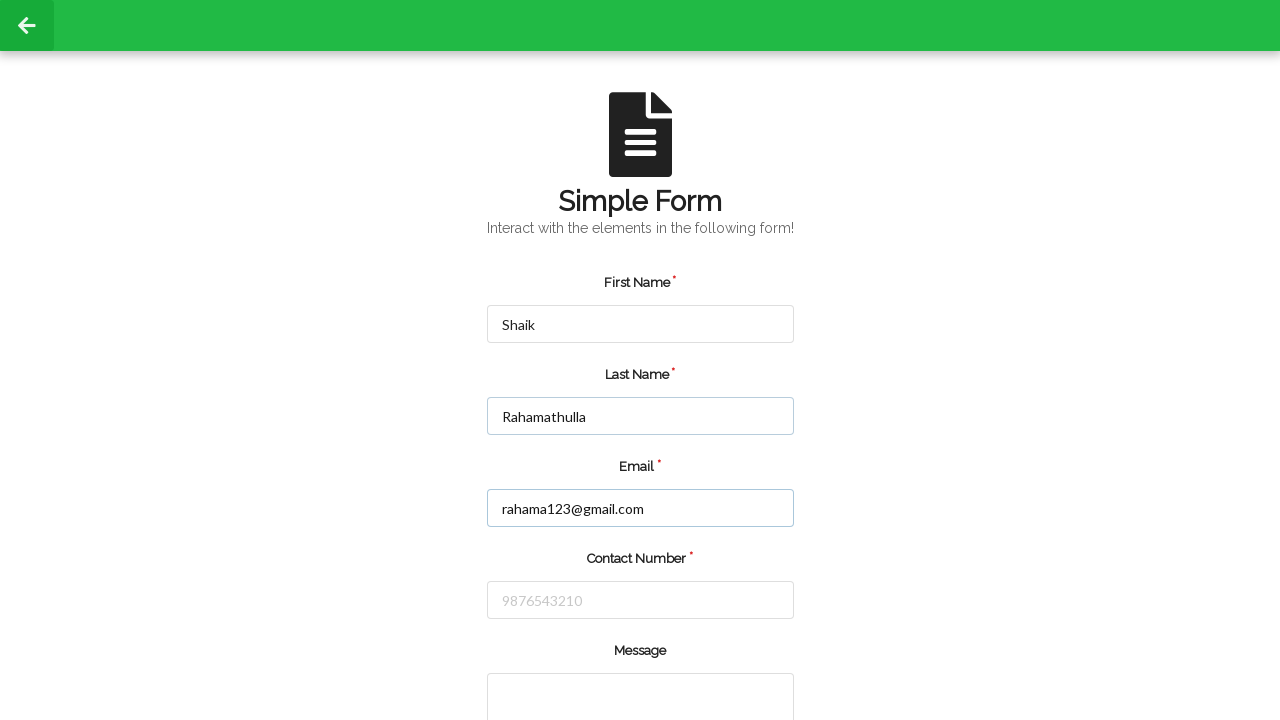

Filled contact number field with '9985384847' on #number
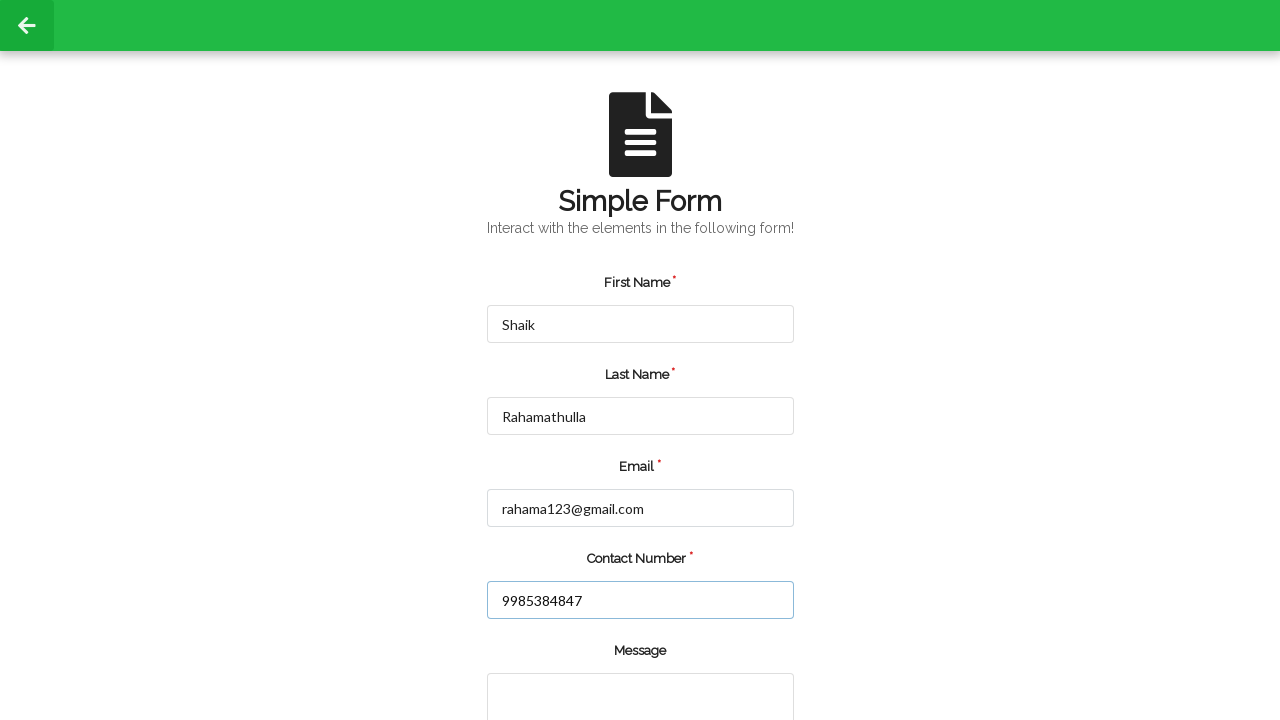

Filled message field with 'Hello muskan' on //div[@class='field']//textarea
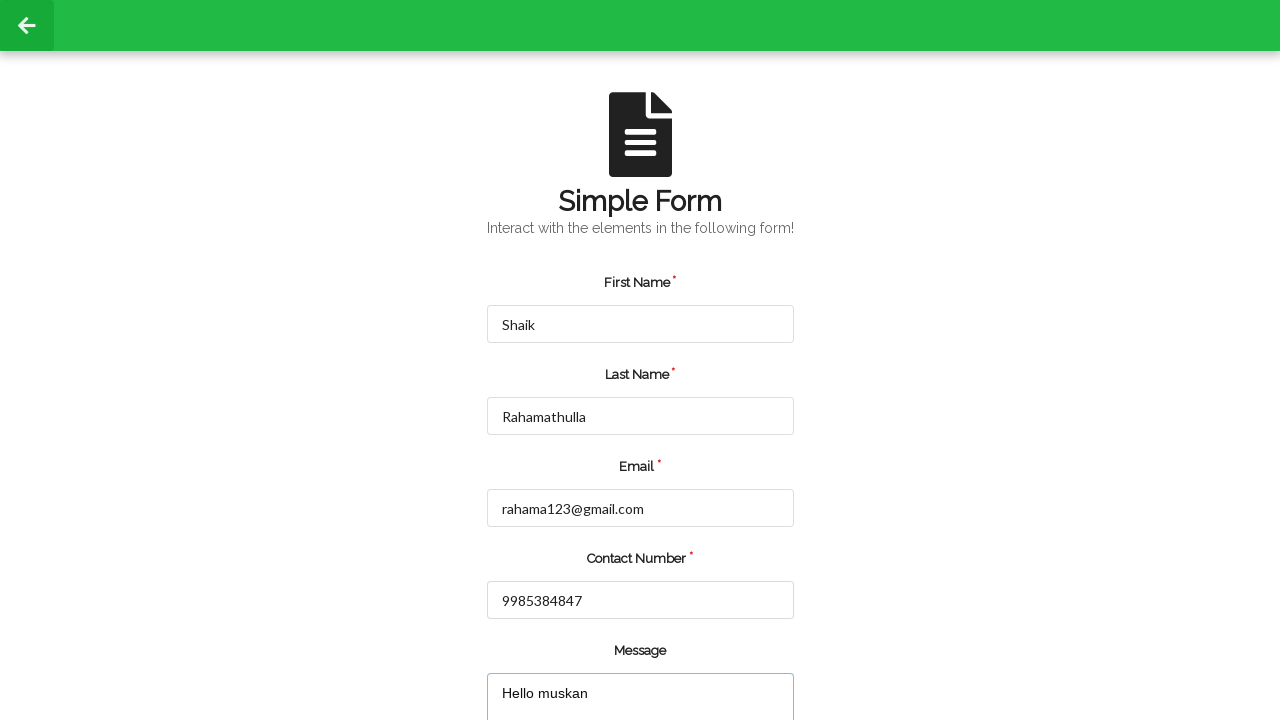

Clicked submit button to submit the form at (558, 660) on xpath=//input[@value='submit']
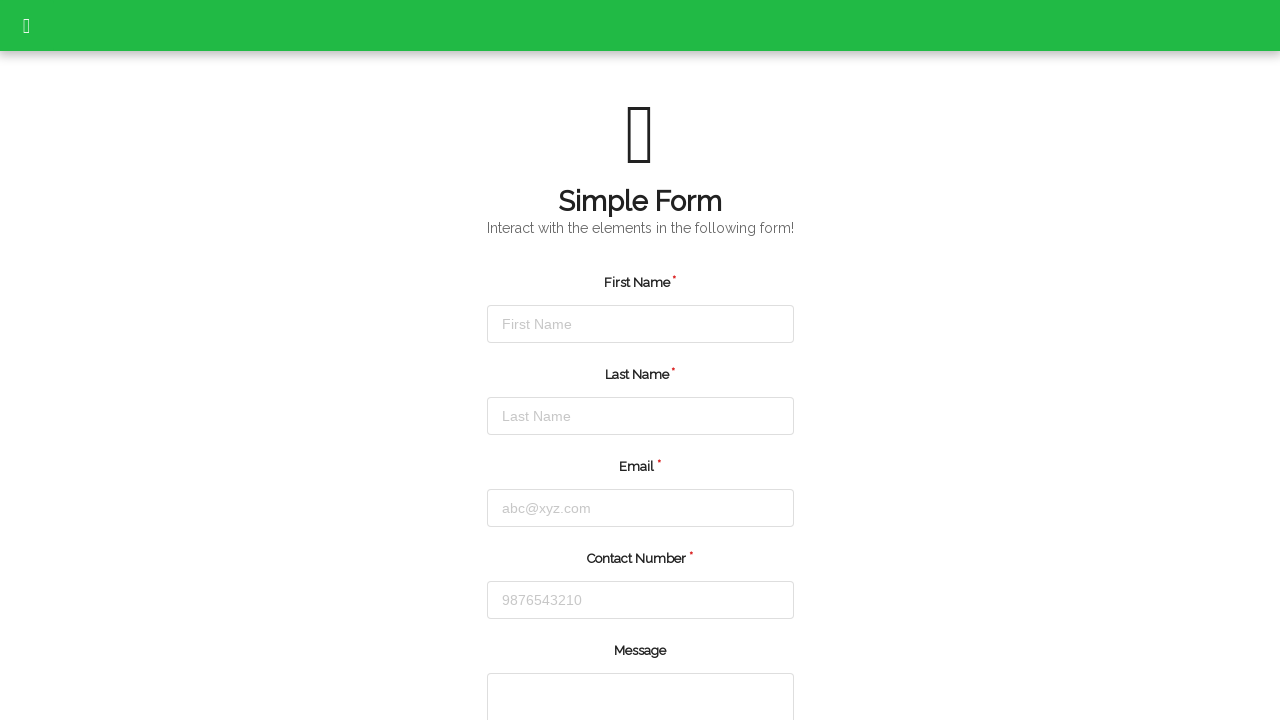

Waited for form submission confirmation
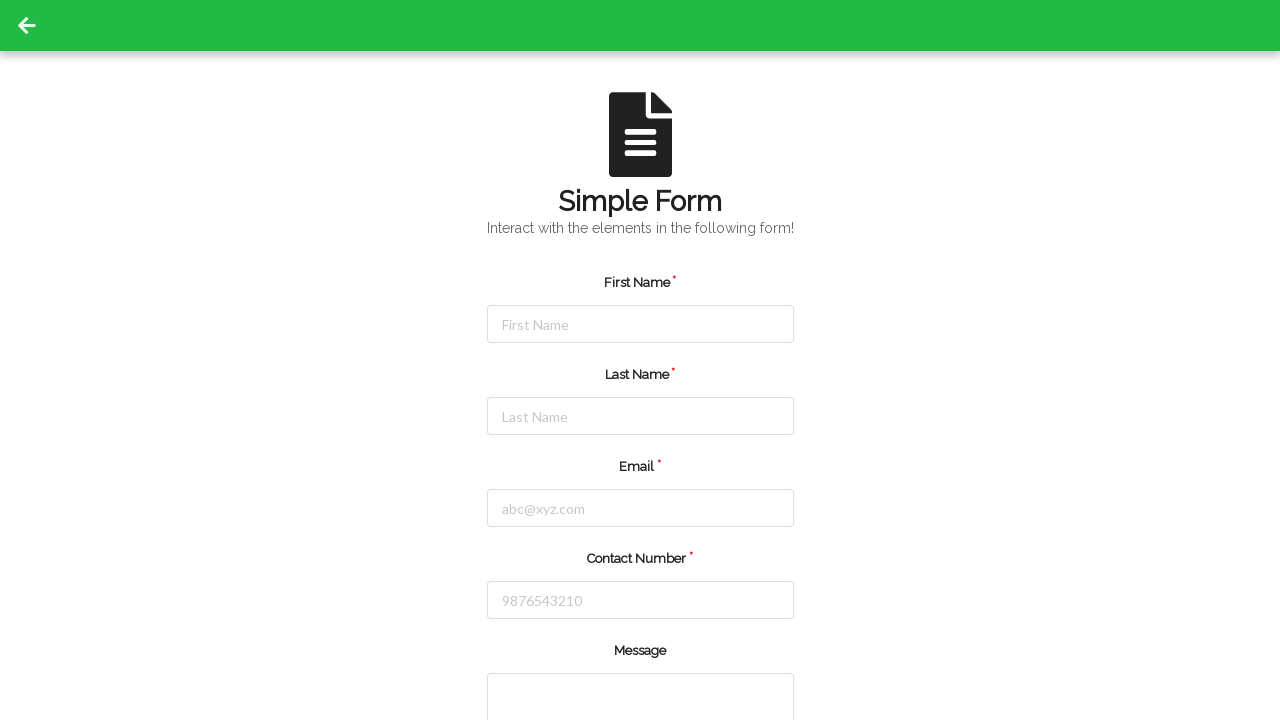

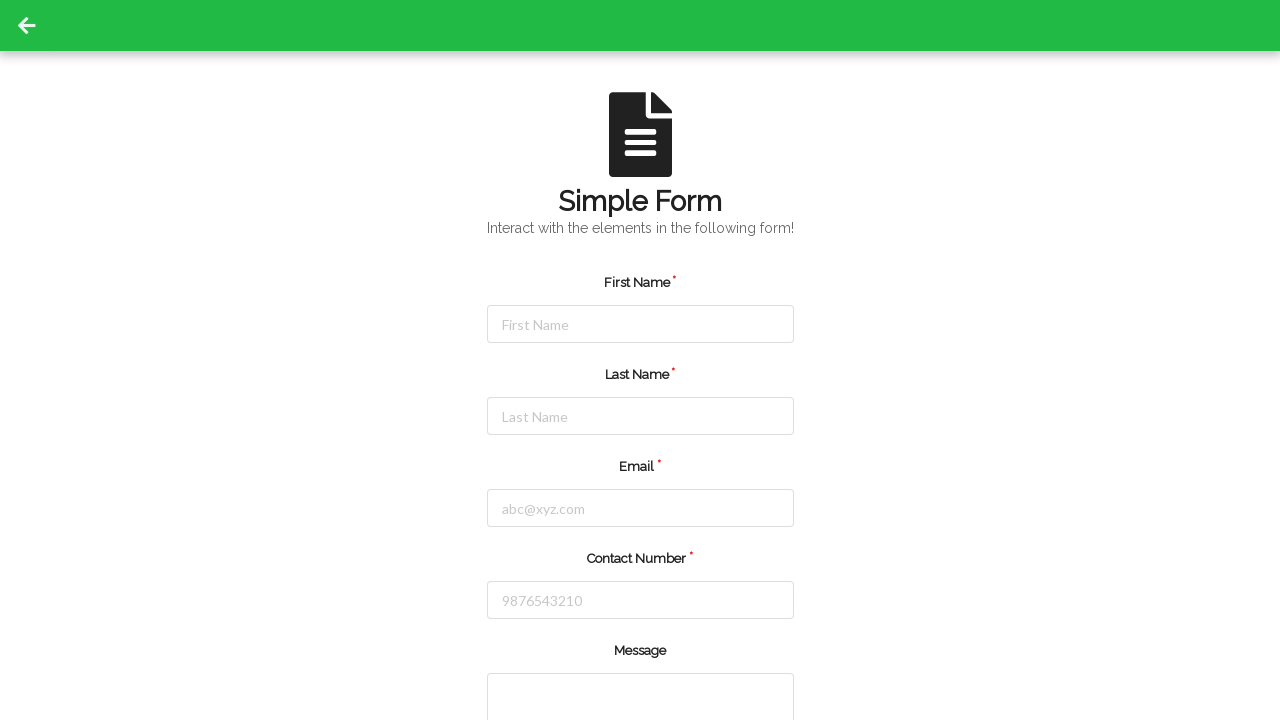